Navigates to a demo application page and verifies that an email input element is present

Starting URL: https://demoapps.qspiders.com/ui?scenario=1

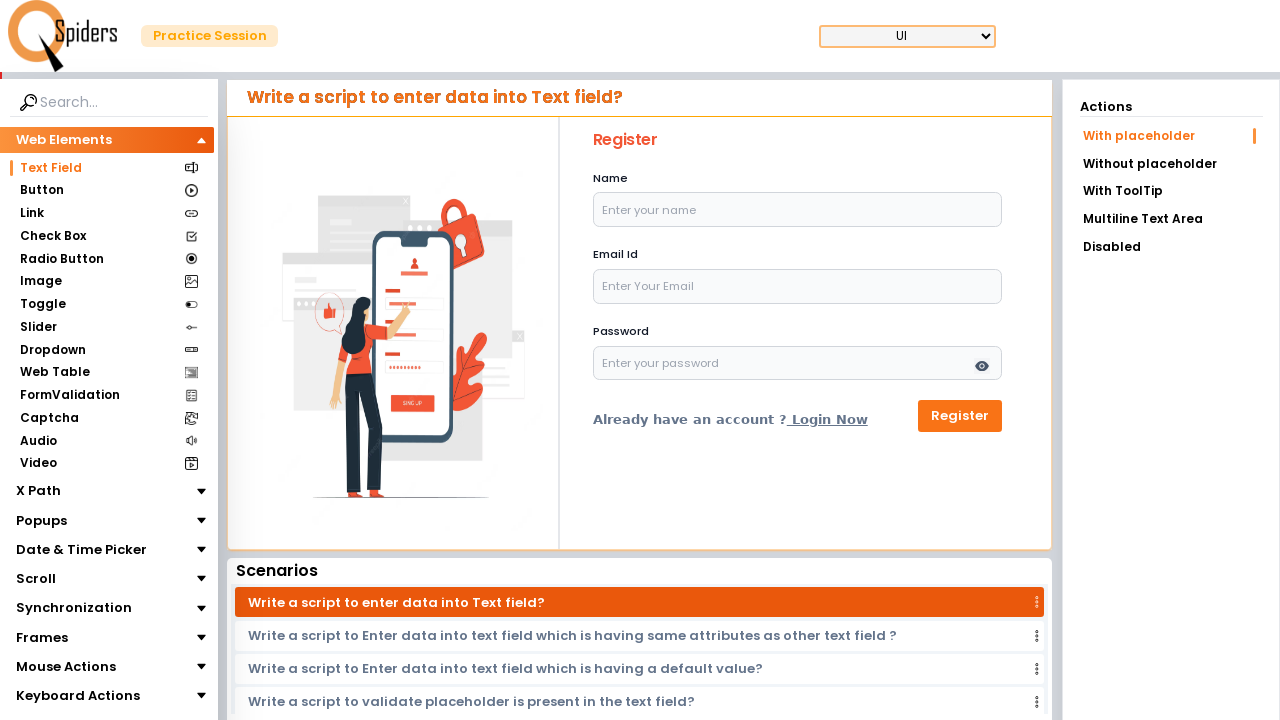

Navigated to demo application page
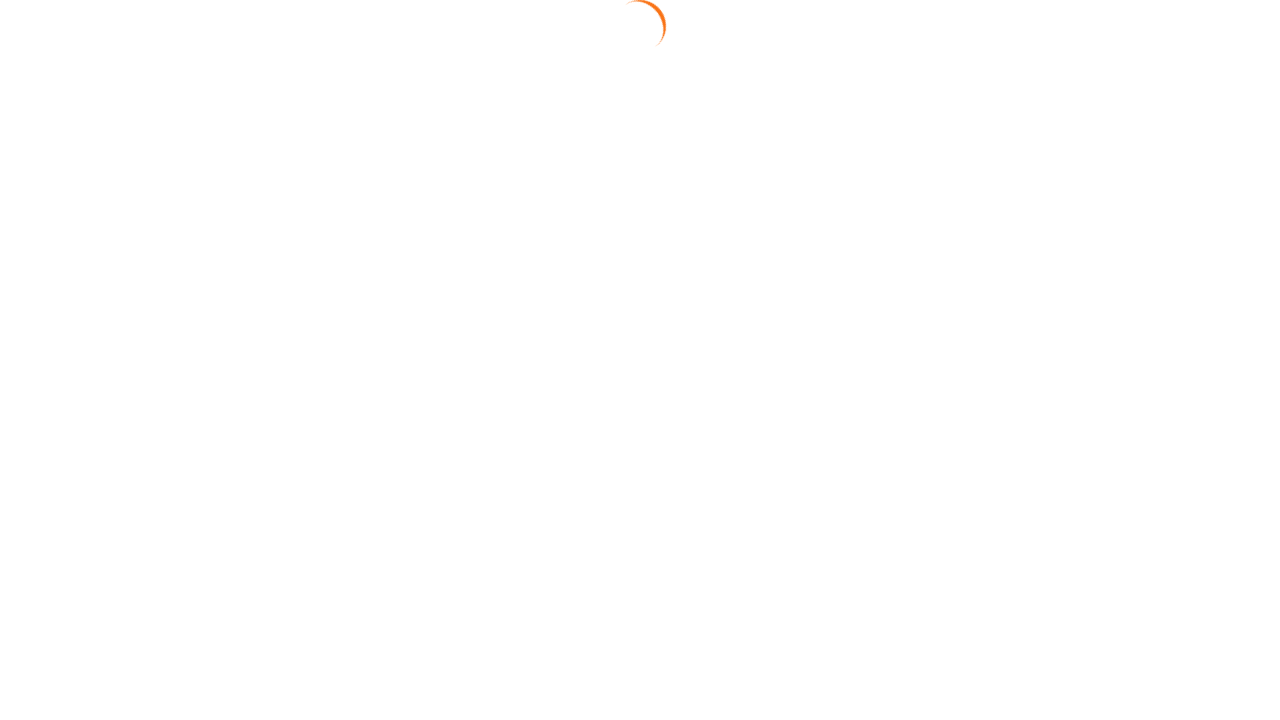

Email input element (#email) is present on the page
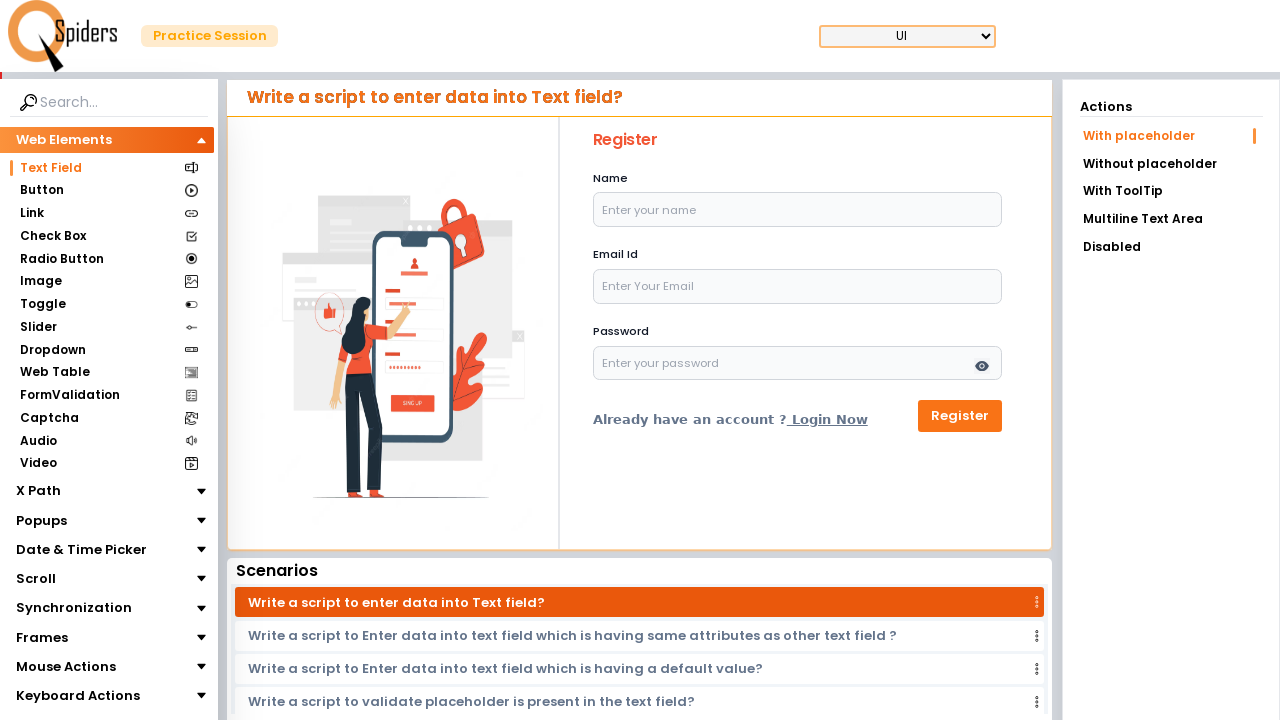

Located email input element
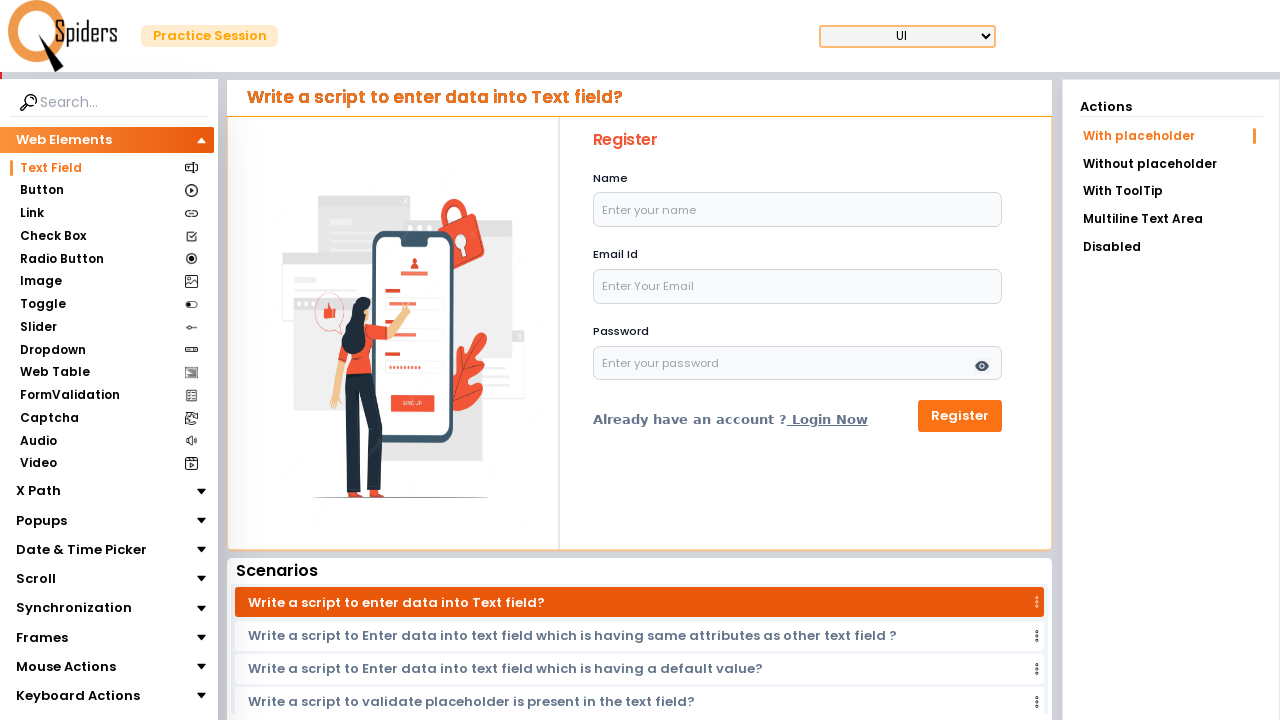

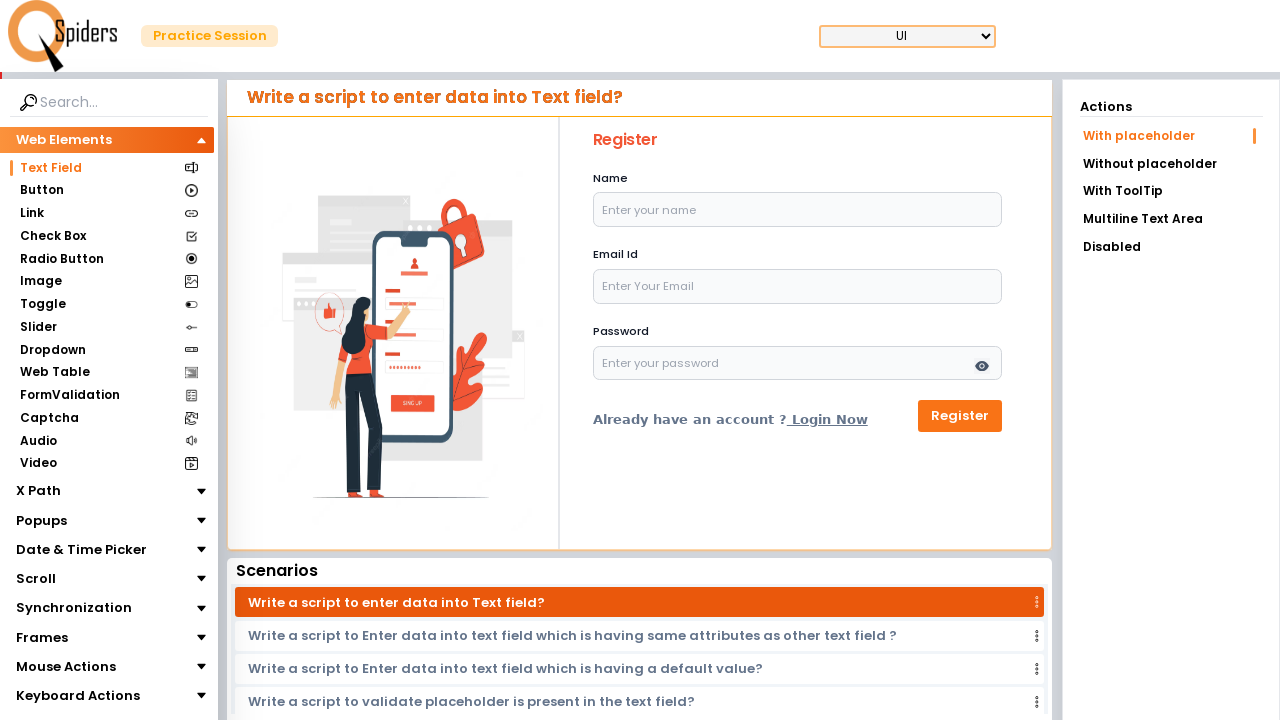